Navigates to a page, clicks on a dynamically calculated link, fills out a form with personal information, and submits it

Starting URL: https://suninjuly.github.io/find_link_text

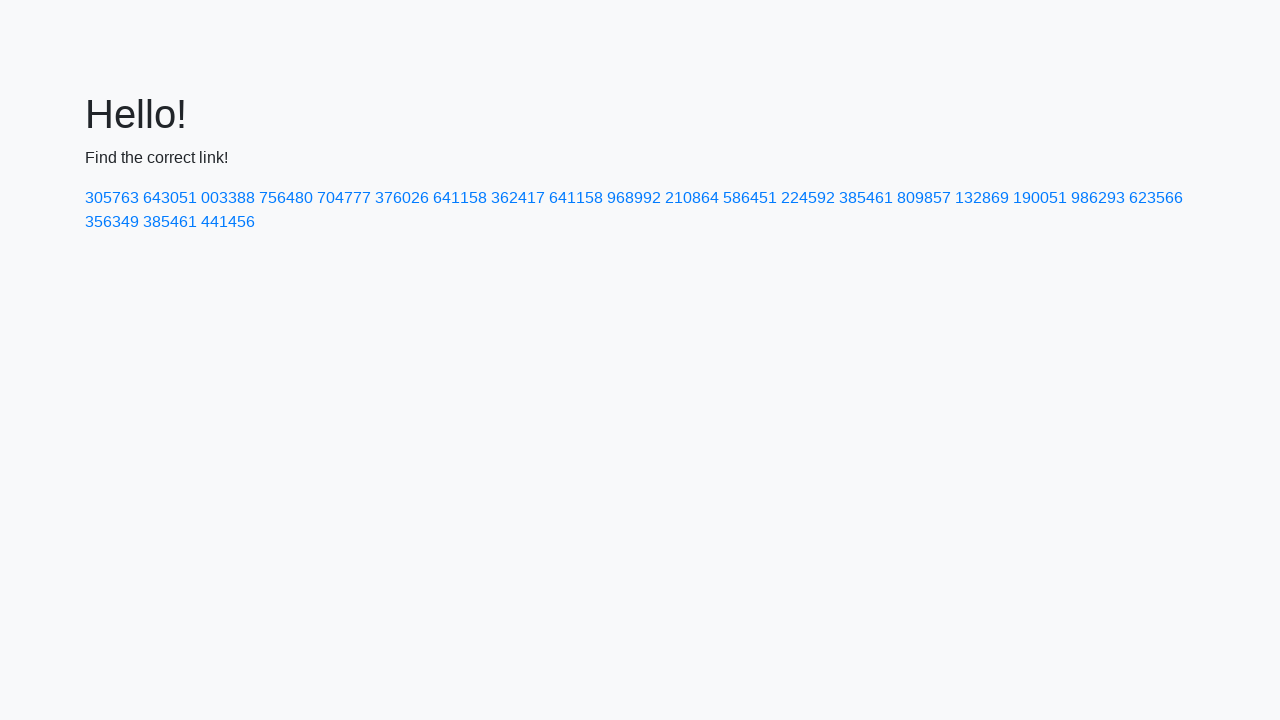

Clicked dynamically calculated link with text '224592' at (808, 198) on text=224592
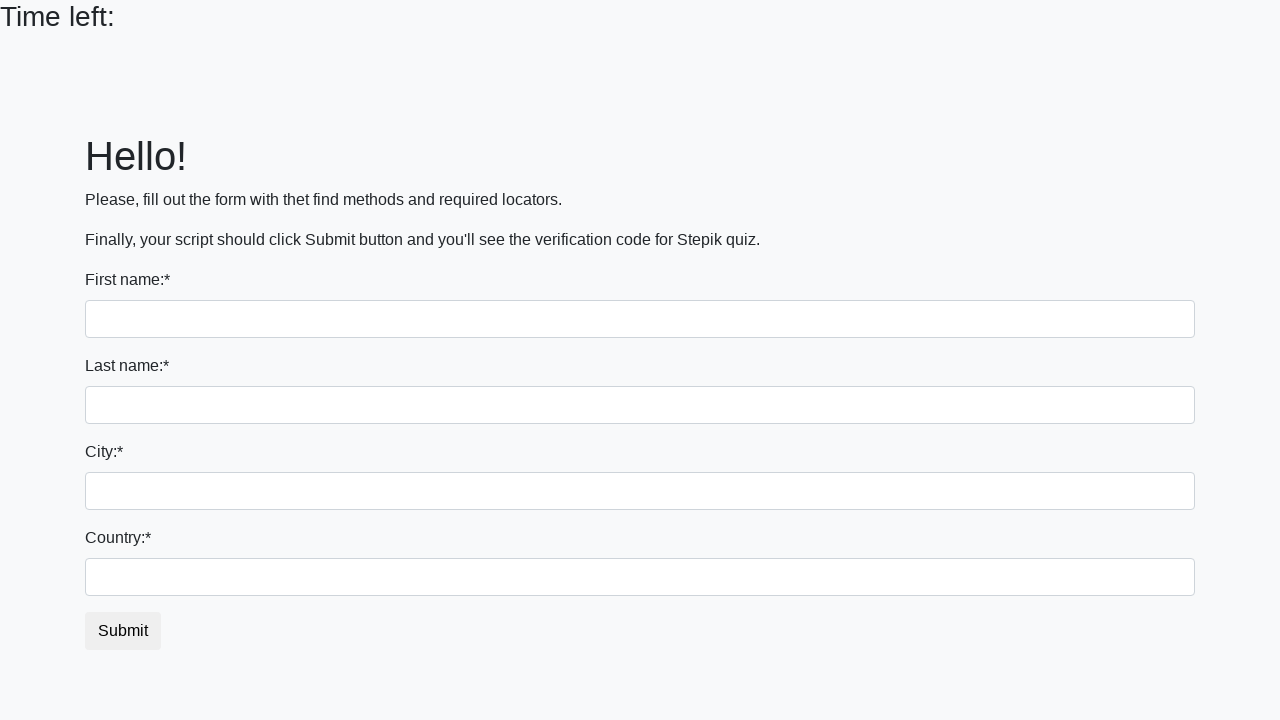

Filled first name field with 'Ivan' on input[name='first_name']
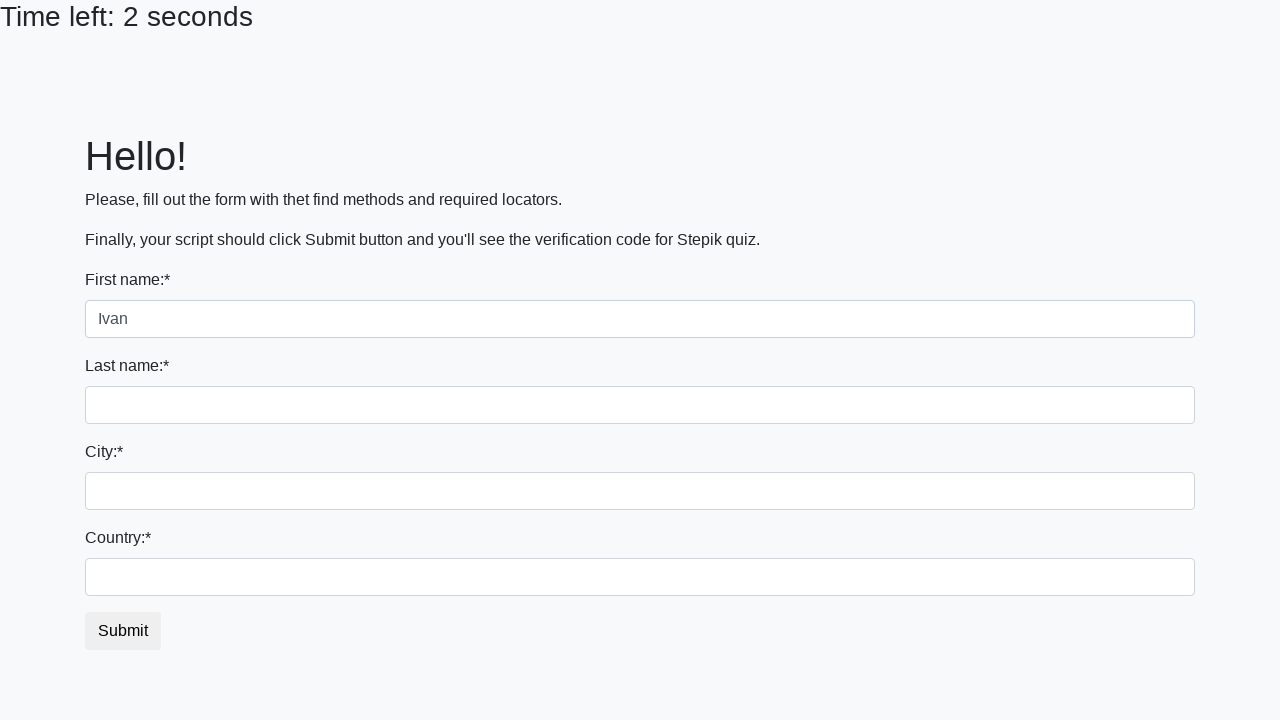

Filled last name field with 'Petrov' on input[name='last_name']
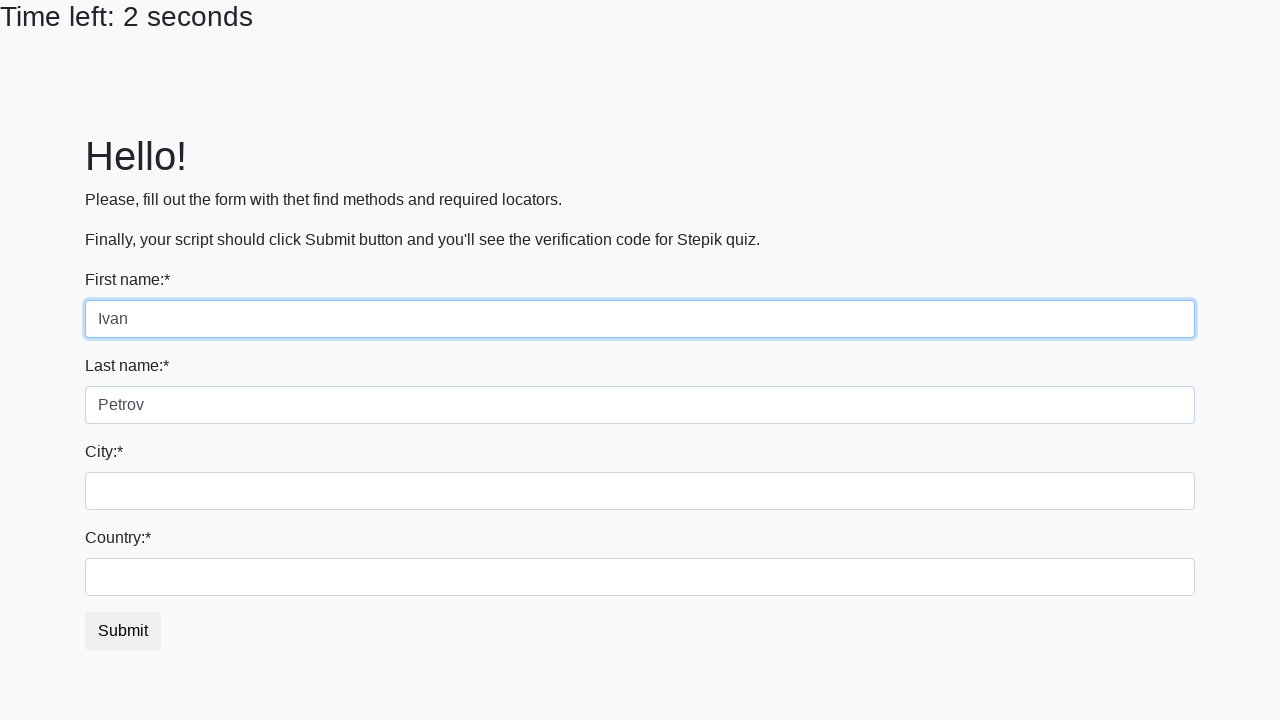

Filled city field with 'Smolensk' on (//input[@name='firstname'])[1]
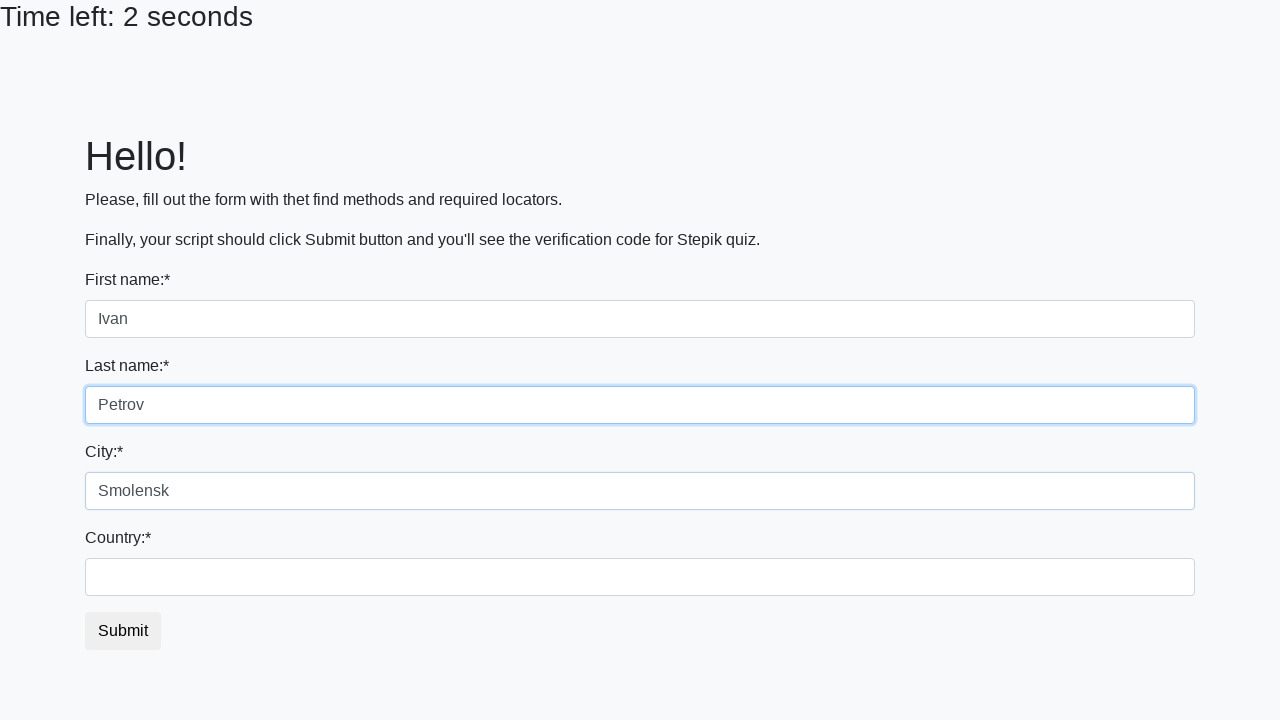

Filled country field with 'Russia' on (//input[@name='firstname'])[2]
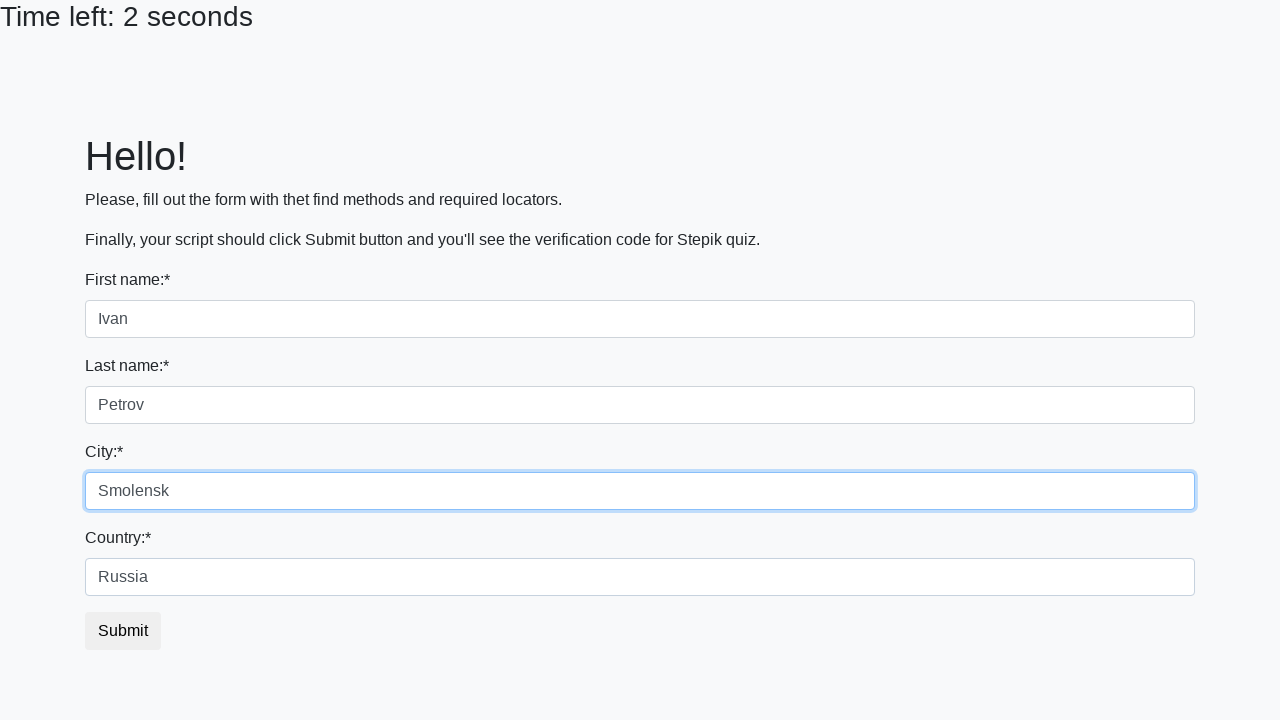

Clicked submit button to complete form submission at (123, 631) on button.btn
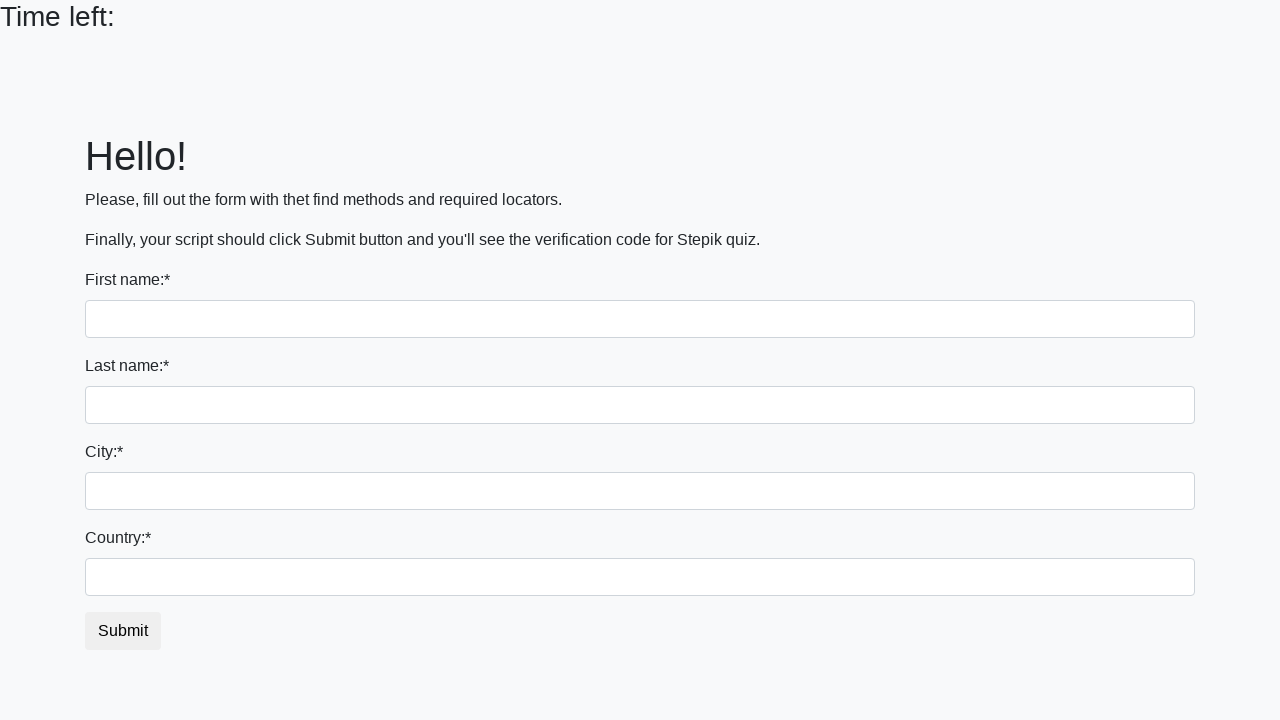

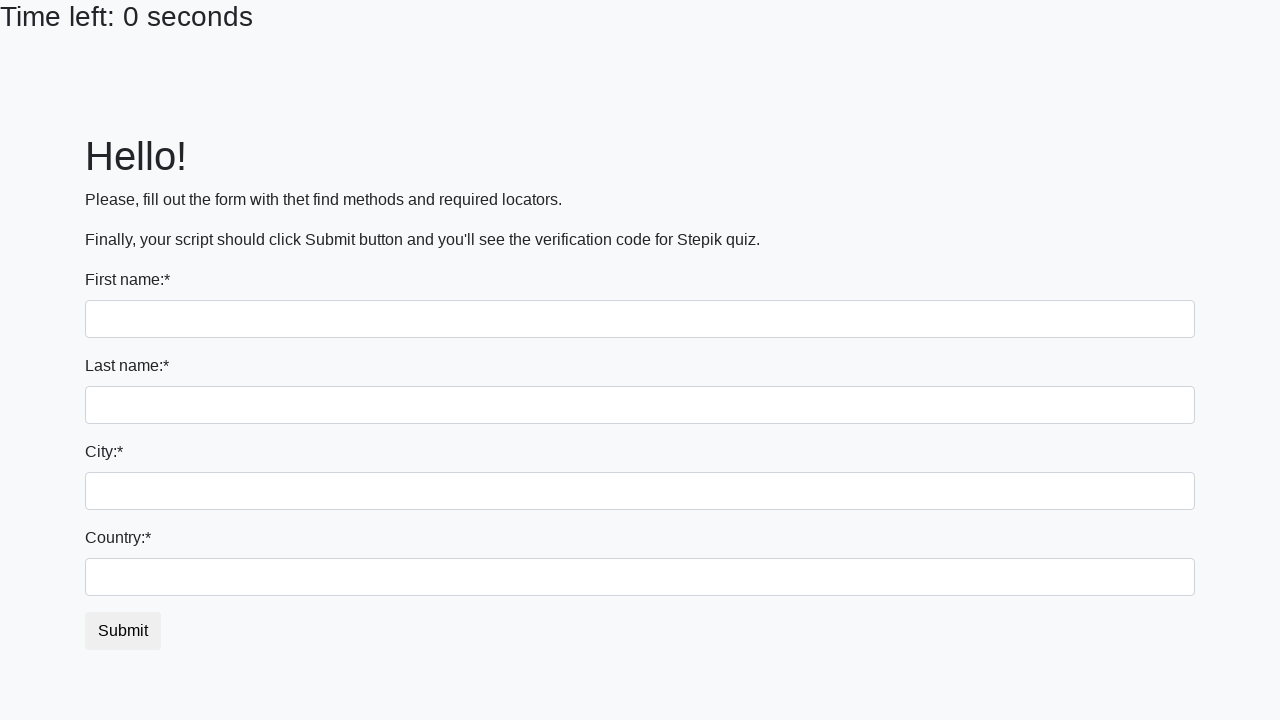